Tests handling of nested/inner frames by navigating to a frames demo page, accessing a parent frame, then interacting with a child frame to check a checkbox element.

Starting URL: https://ui.vision/demo/webtest/frames/

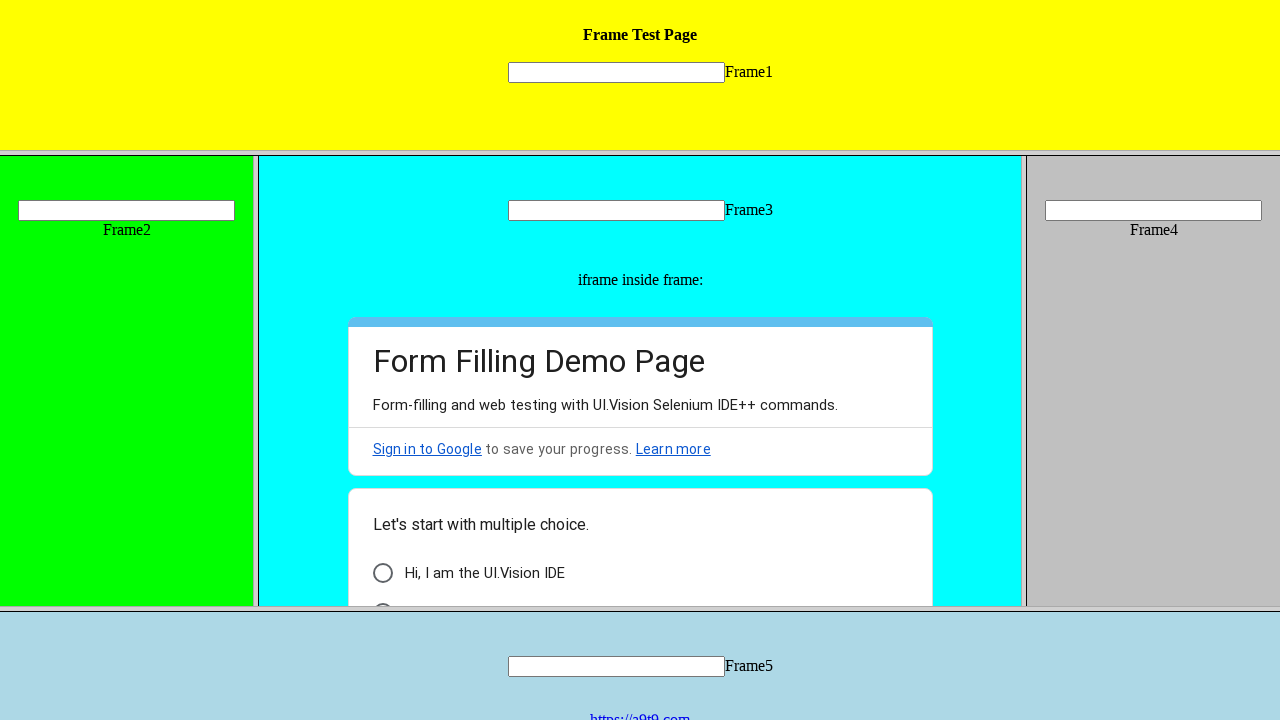

Accessed parent frame (frame_3) from frames demo page
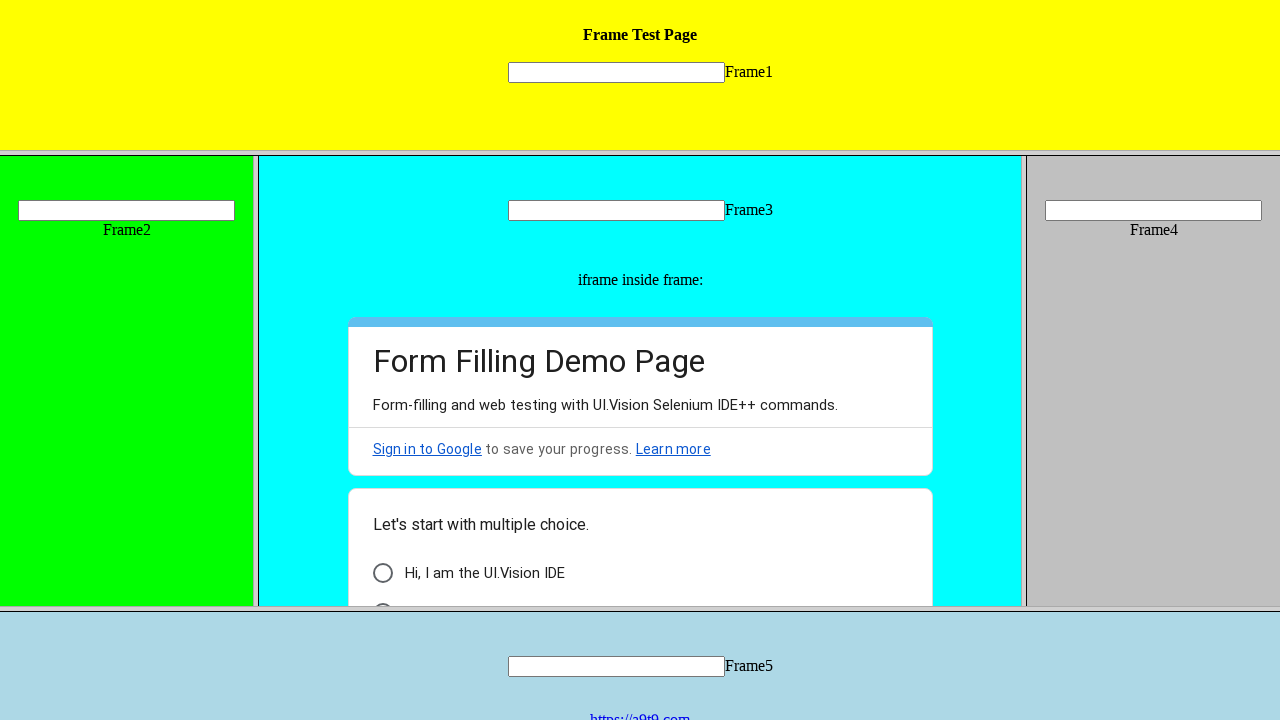

Retrieved child frames from parent frame
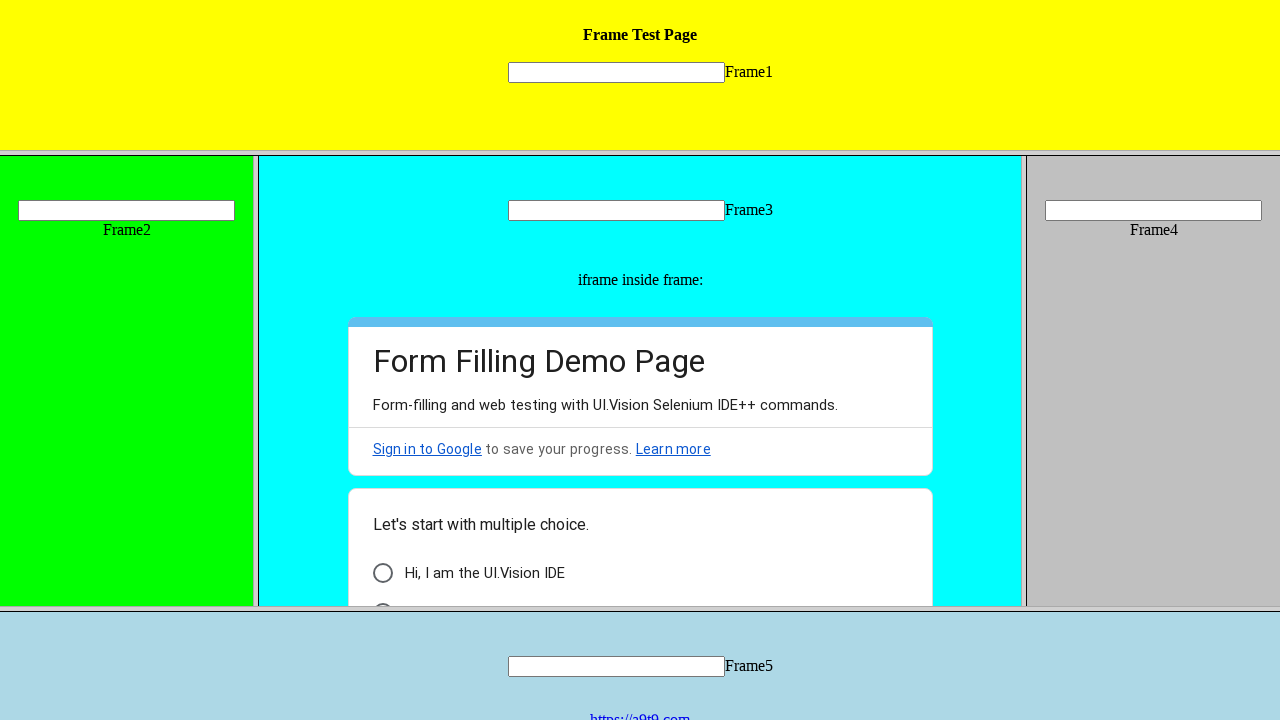

Checked checkbox element in nested frame at (382, 573) on xpath=//*[@id='i6']/div[3]/div
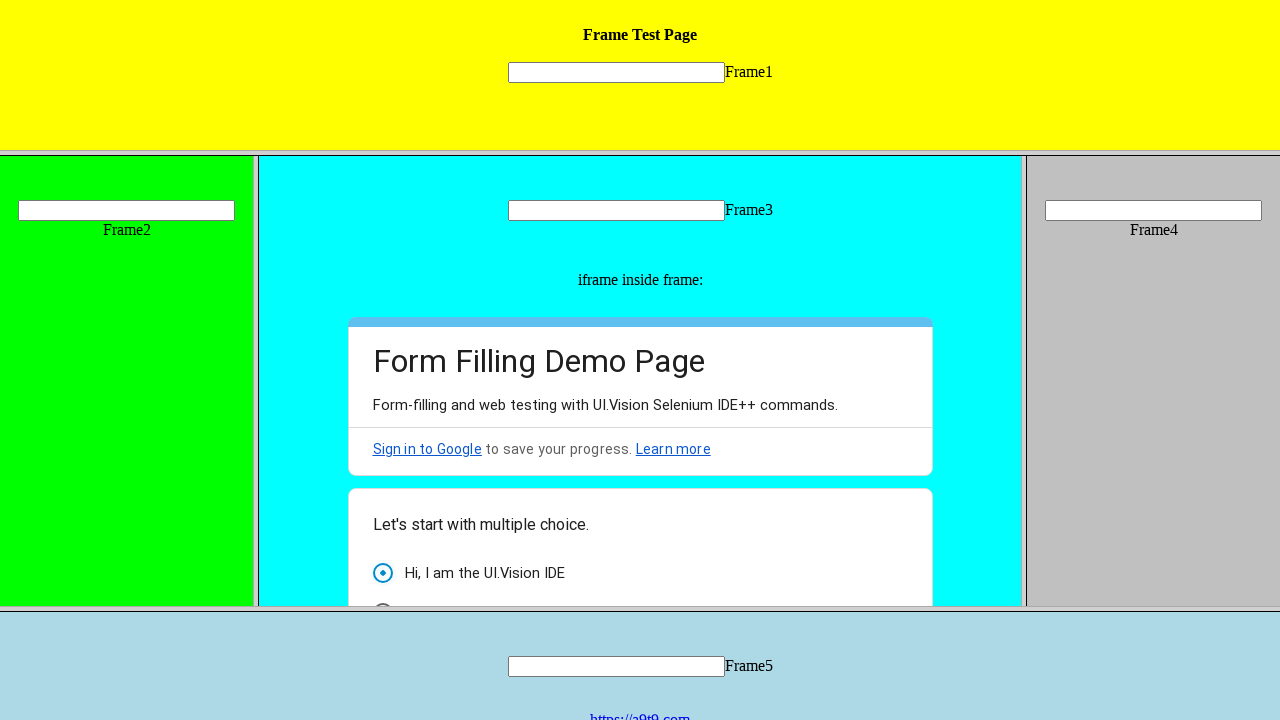

Waited 2 seconds for checkbox action to complete
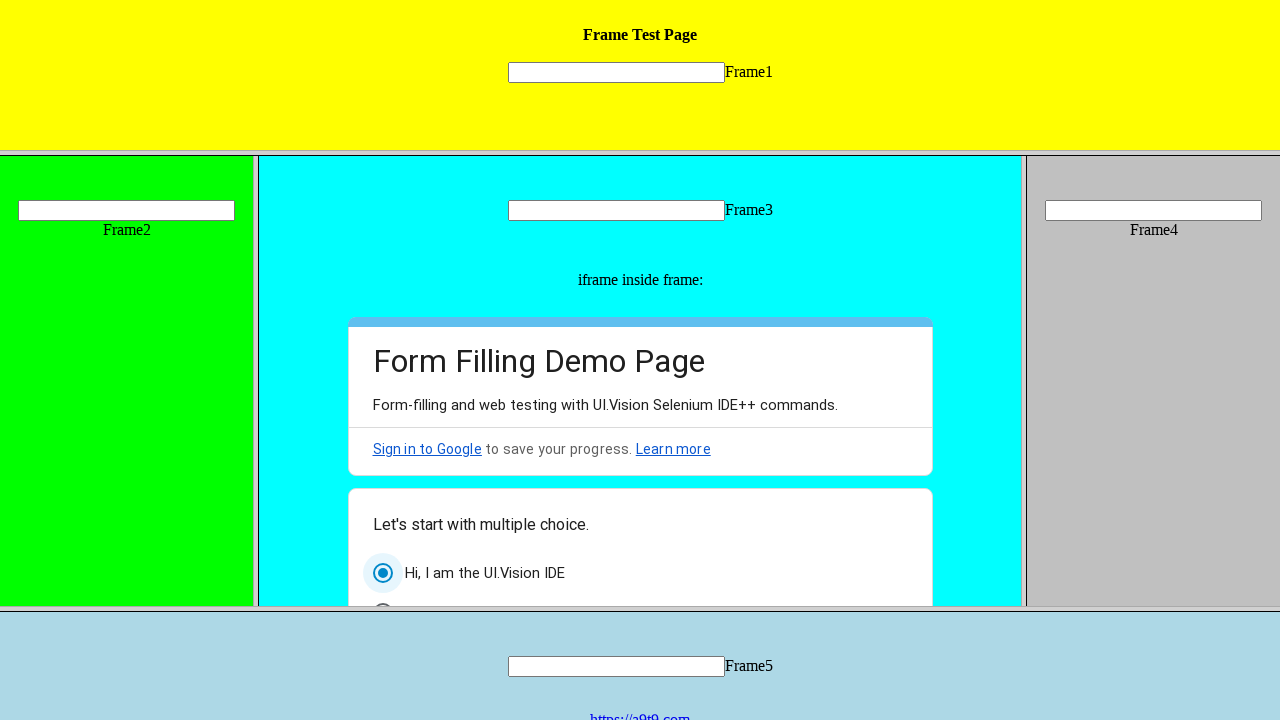

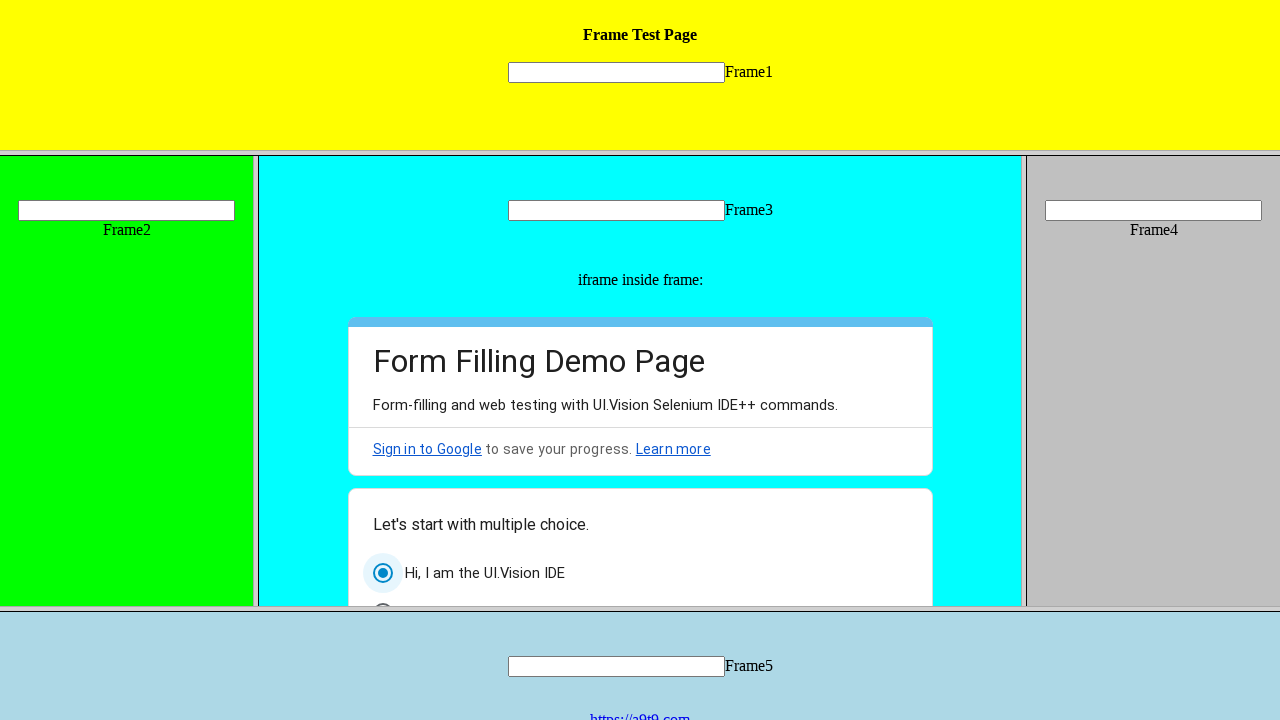